Tests JavaScript alert handling including simple alerts, confirmations, and prompts

Starting URL: https://the-internet.herokuapp.com/javascript_alerts

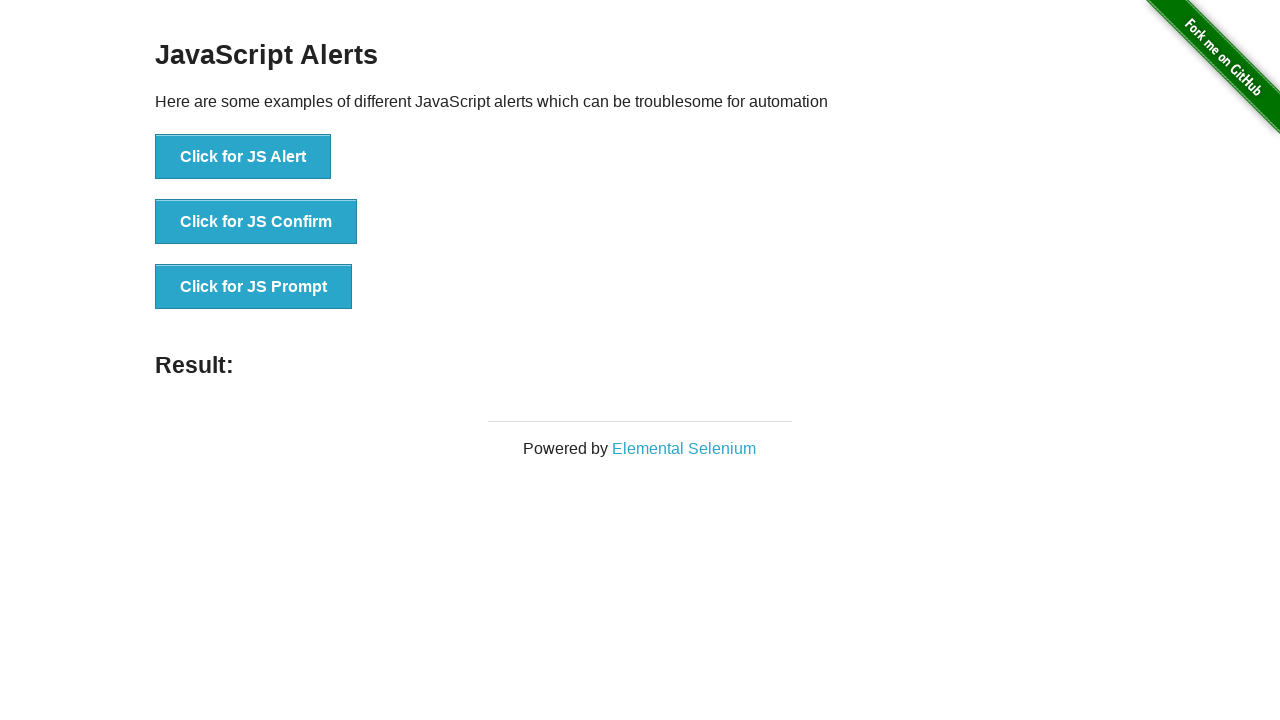

Clicked JS Alert button and accepted the alert at (243, 157) on xpath=//button[contains(text(),'Click for JS Alert')]
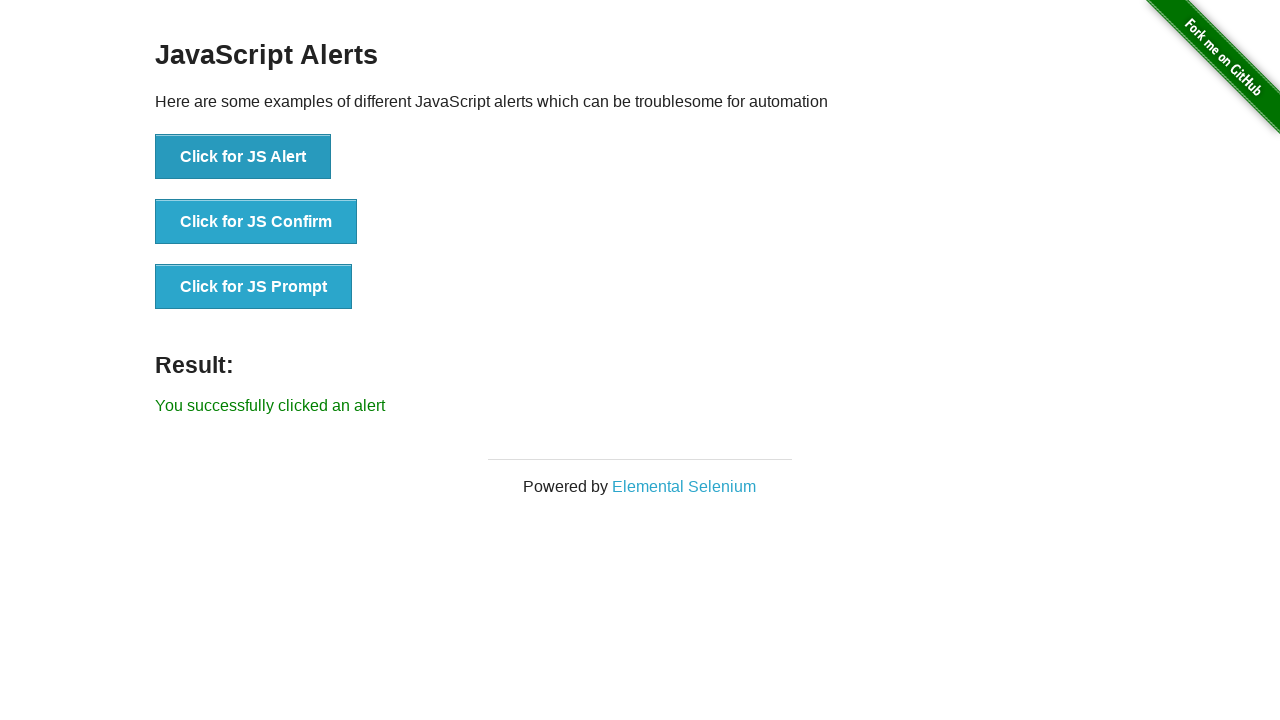

Clicked JS Confirm button and dismissed the confirmation dialog at (256, 222) on xpath=//button[contains(text(),'Click for JS Confirm')]
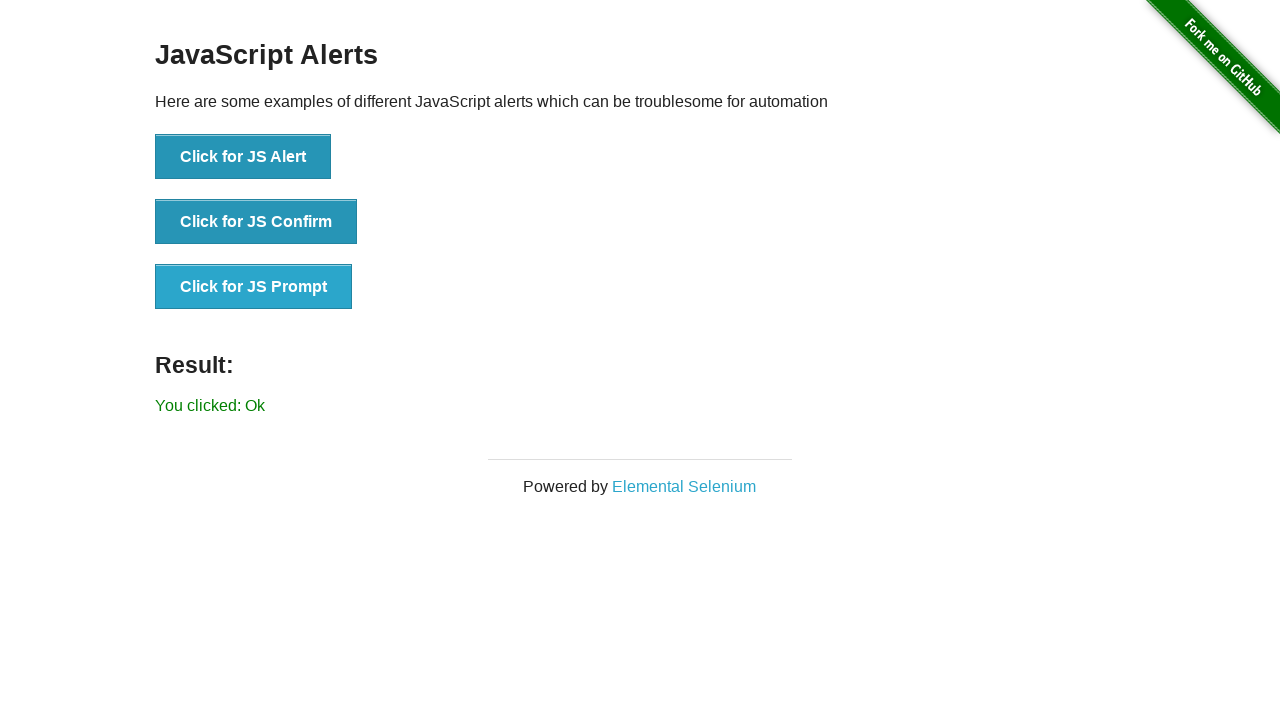

Clicked JS Prompt button and accepted with text input 'test' at (254, 287) on xpath=//button[contains(text(),'Click for JS Prompt')]
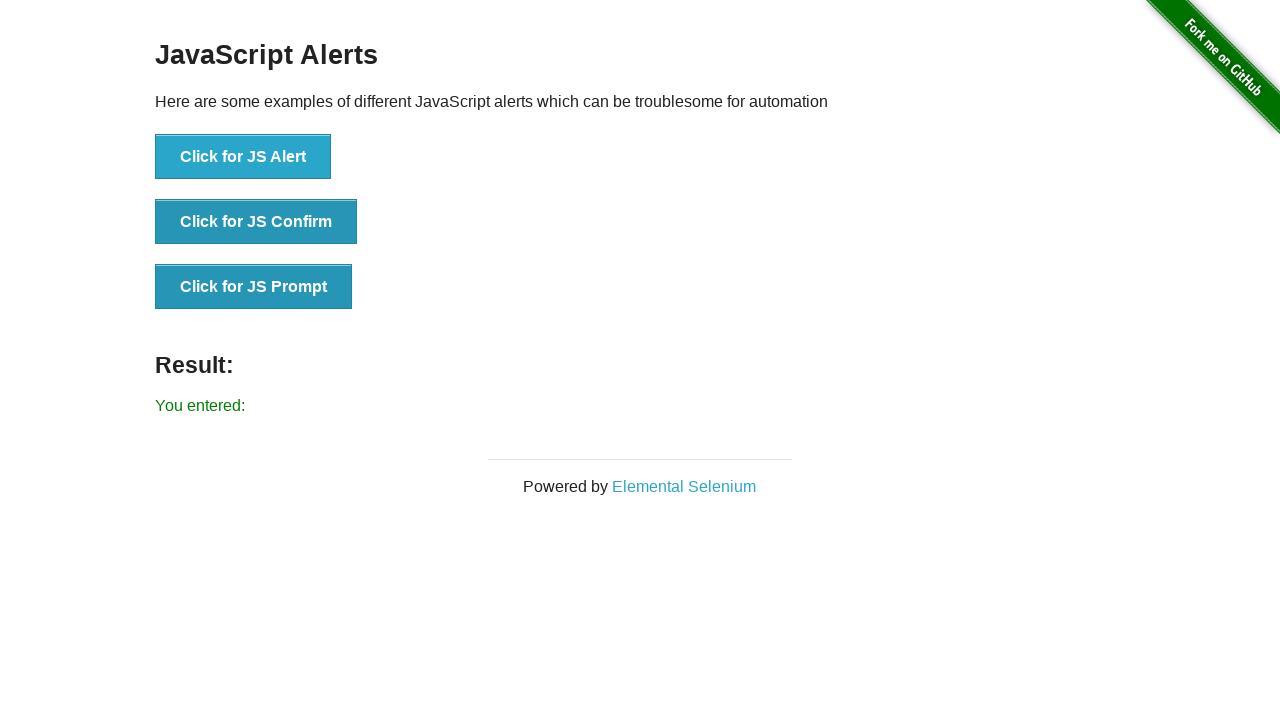

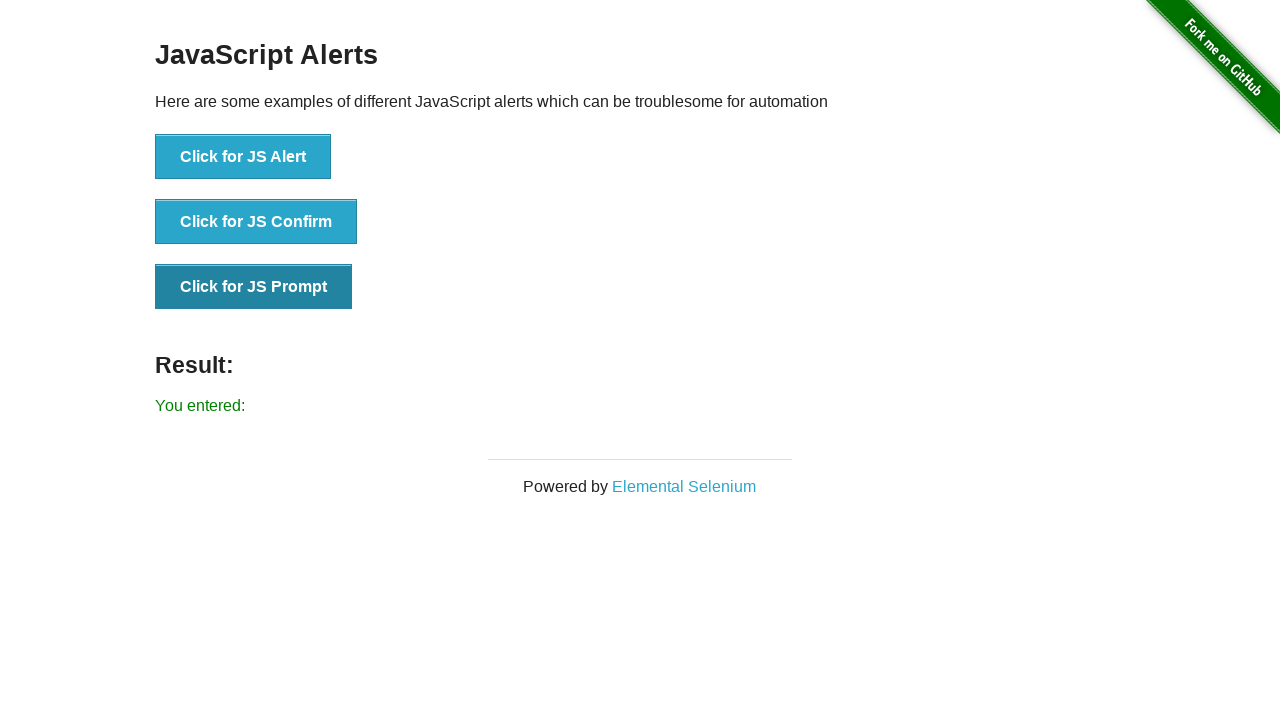